Verifies that there is a ul element inside the header for navigation links

Starting URL: https://finndude.github.io/DBI-Coursework/People-Search/people-search.html

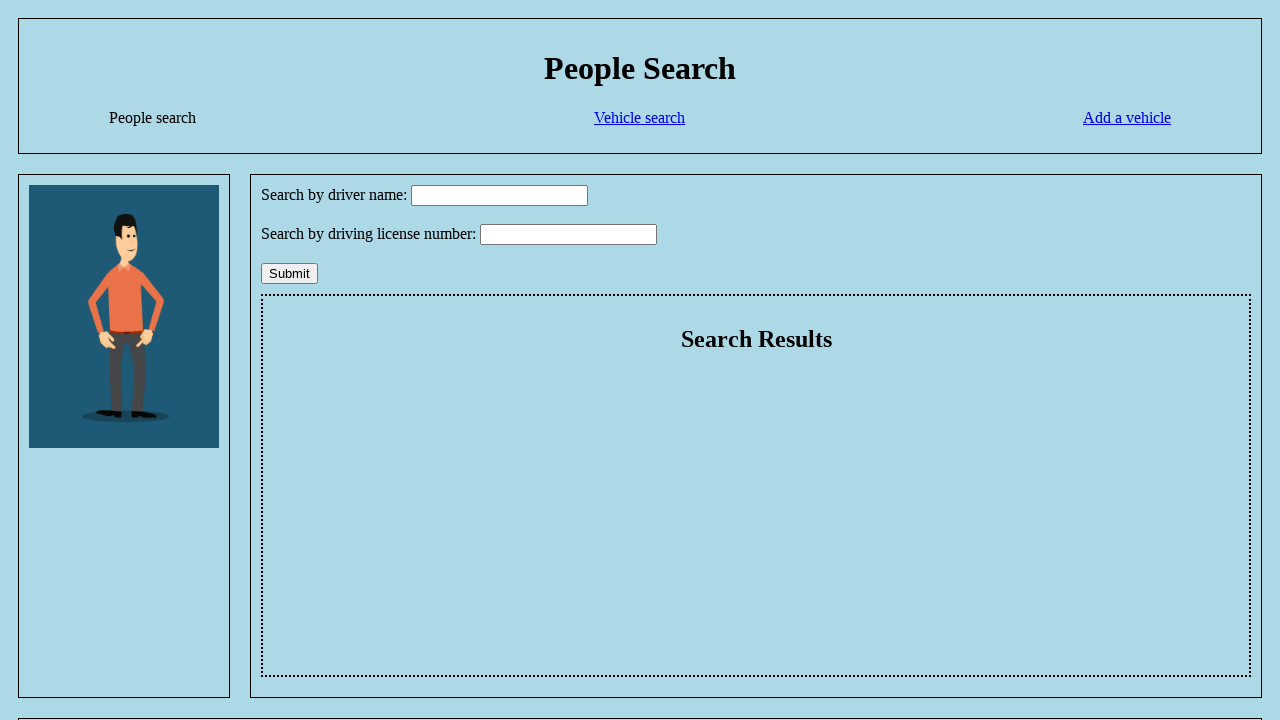

Navigated to People Search page
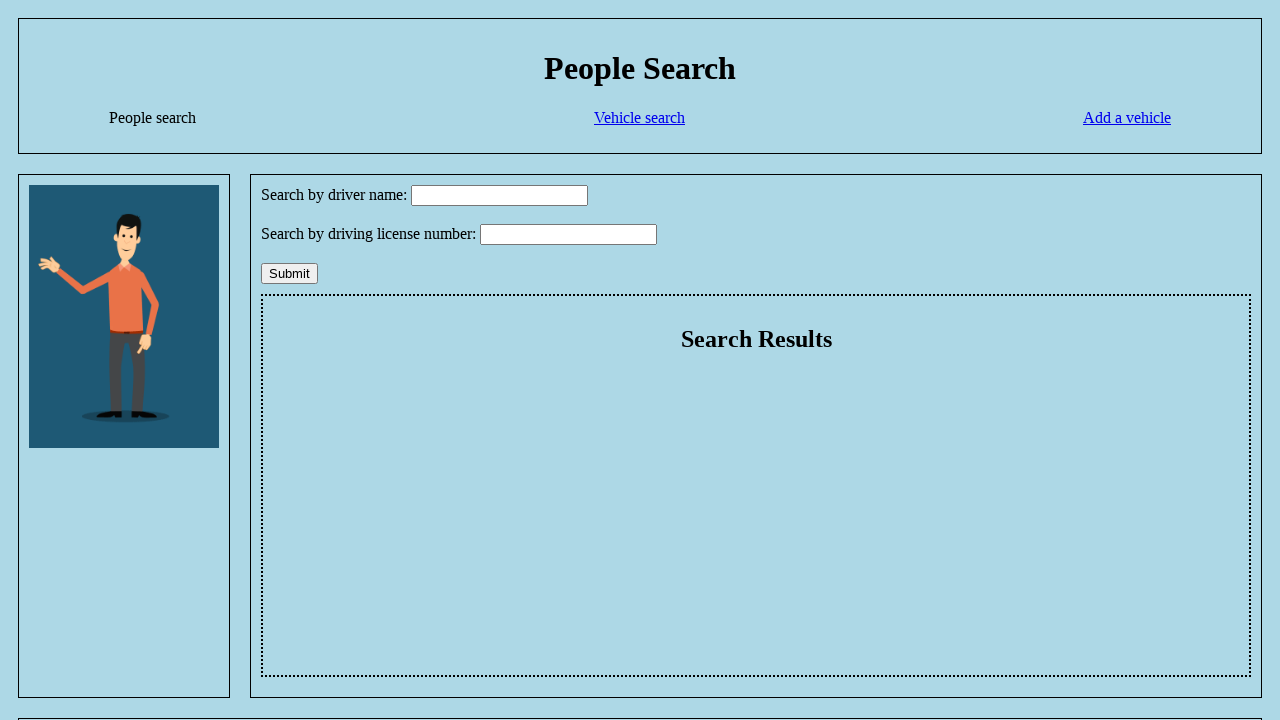

Located ul element inside header for navigation links
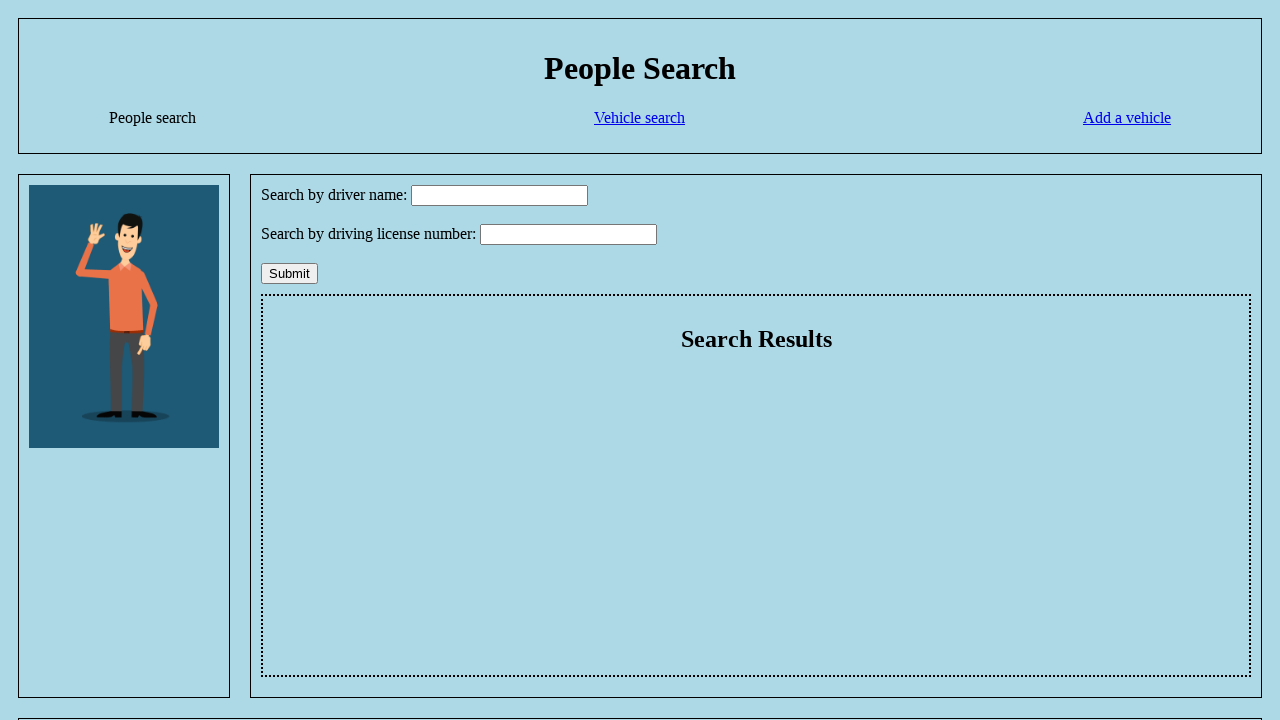

Verified that ul element exists inside header (count: 1)
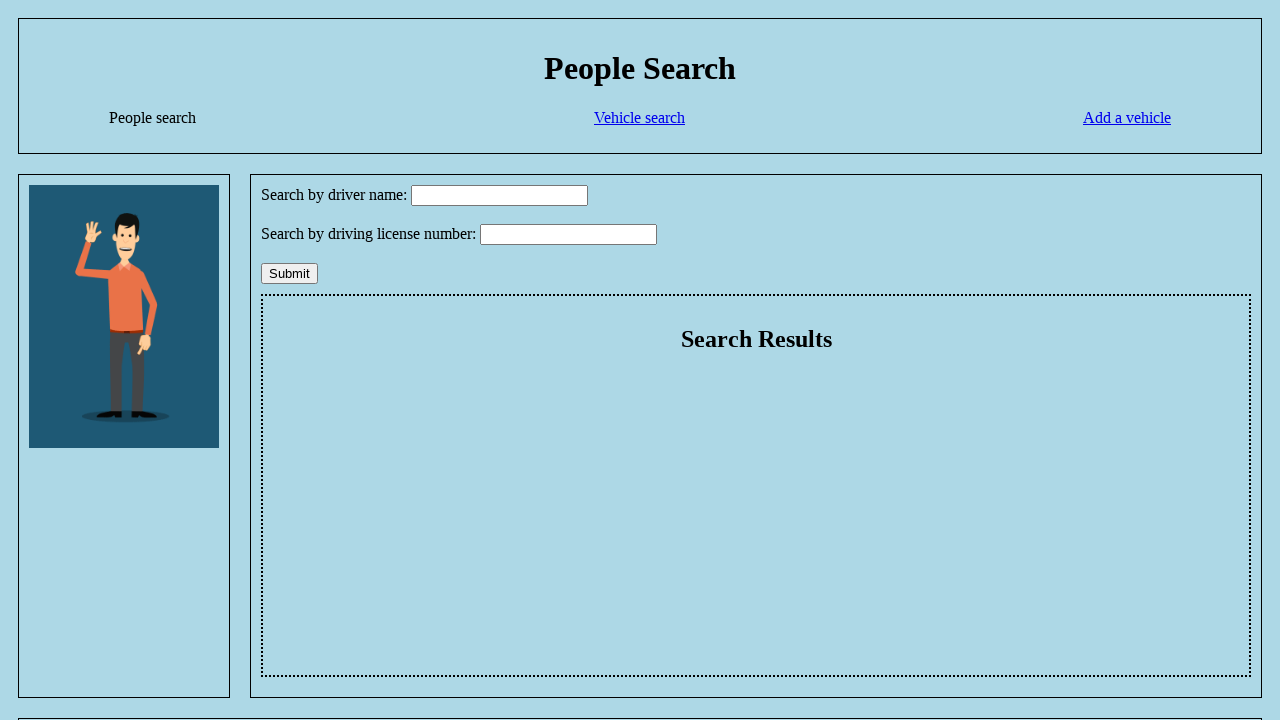

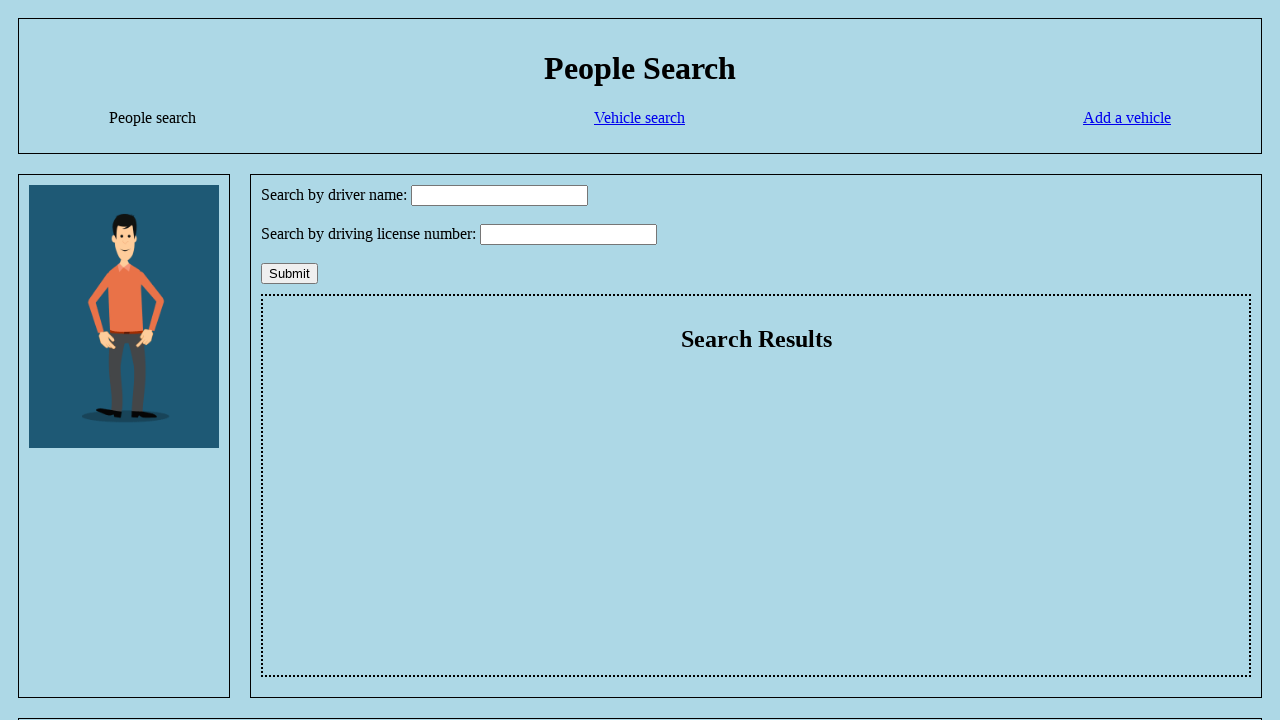